Checks multiple Berlin vaccination center locations on Doctolib for appointment availability by navigating to each location page and checking for availability indicators or slot listings.

Starting URL: https://www.doctolib.de/institut/berlin/ciz-berlin-berlin?pid=practice-158431

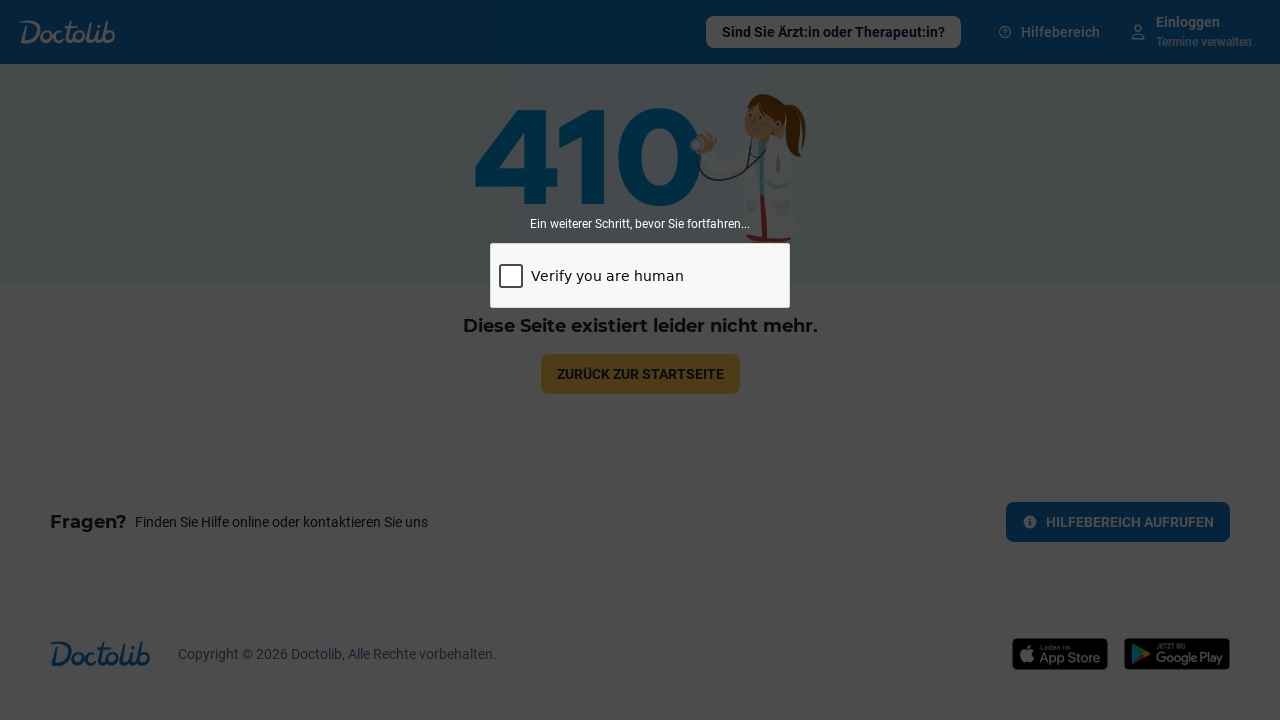

Waited 1000ms for initial Arena Berlin location page to stabilize
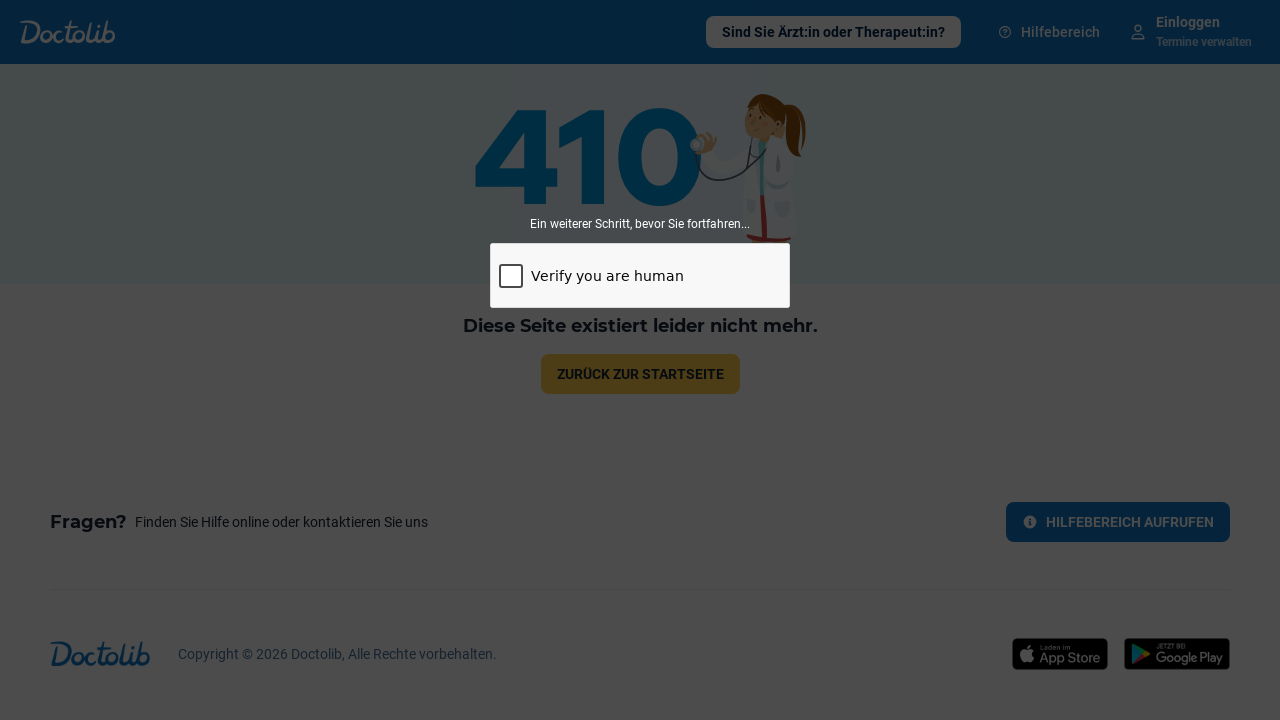

Checked if 'no slots' message is hidden for Arena Berlin
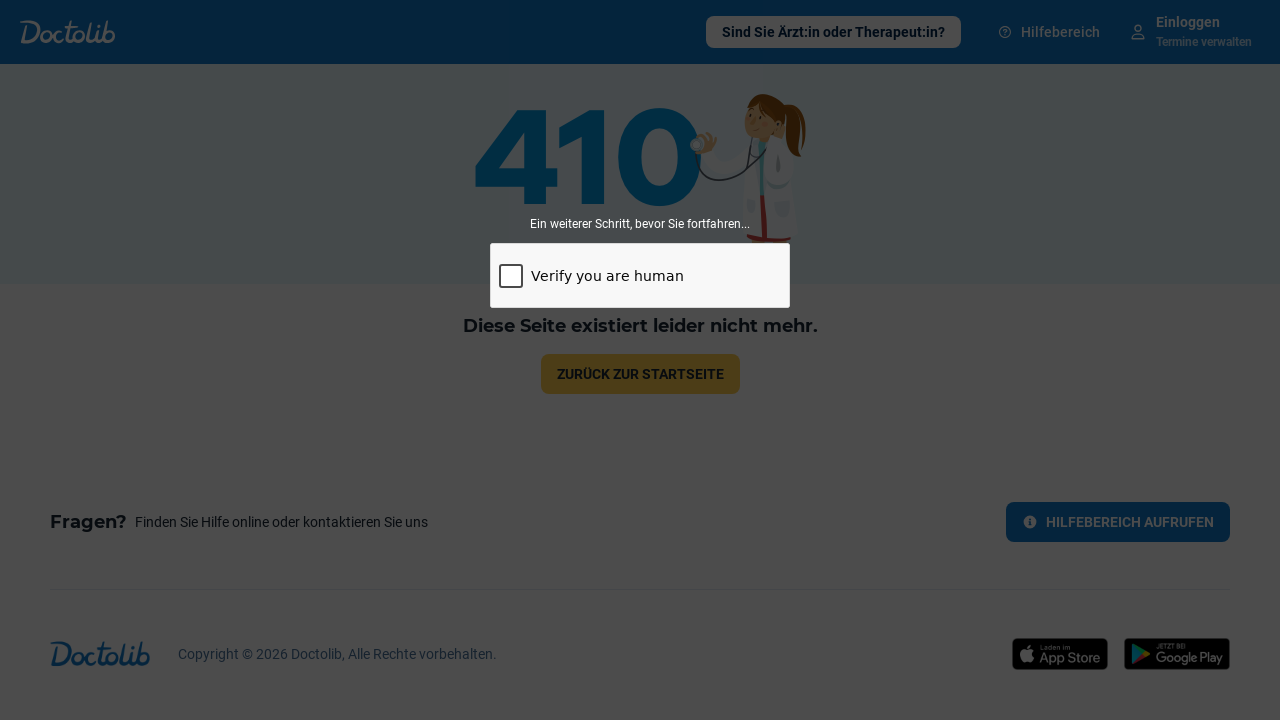

Checked if availability slots are visible for Arena Berlin
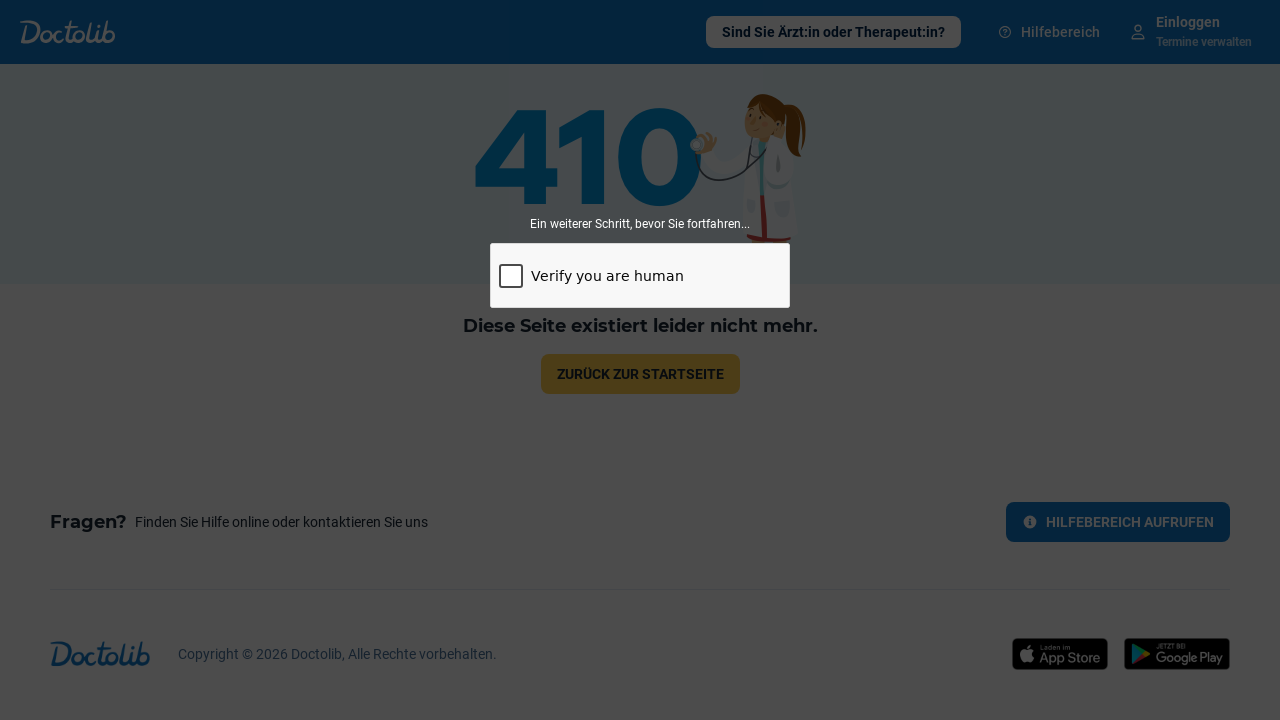

Navigated to Messe Berlin/ Halle 21 location at https://www.doctolib.de/institut/berlin/ciz-berlin-berlin?pid=practice-158434
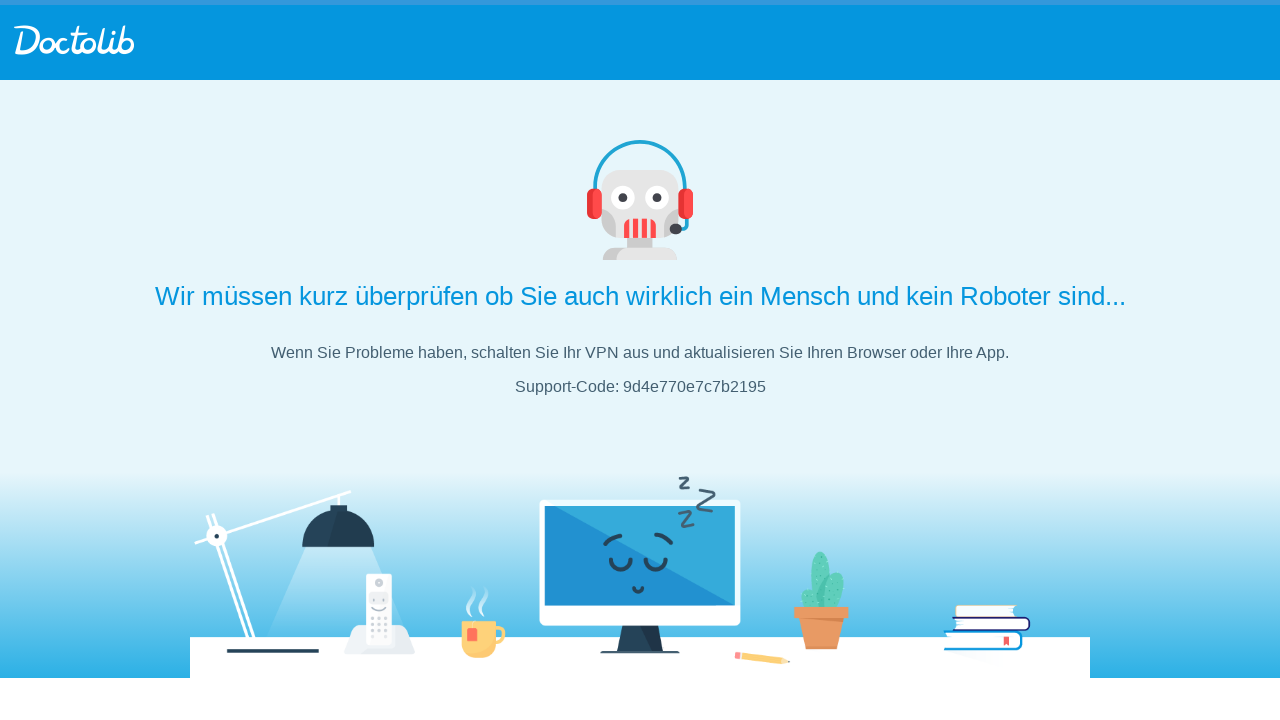

Waited 1000ms for Messe Berlin/ Halle 21 page to stabilize
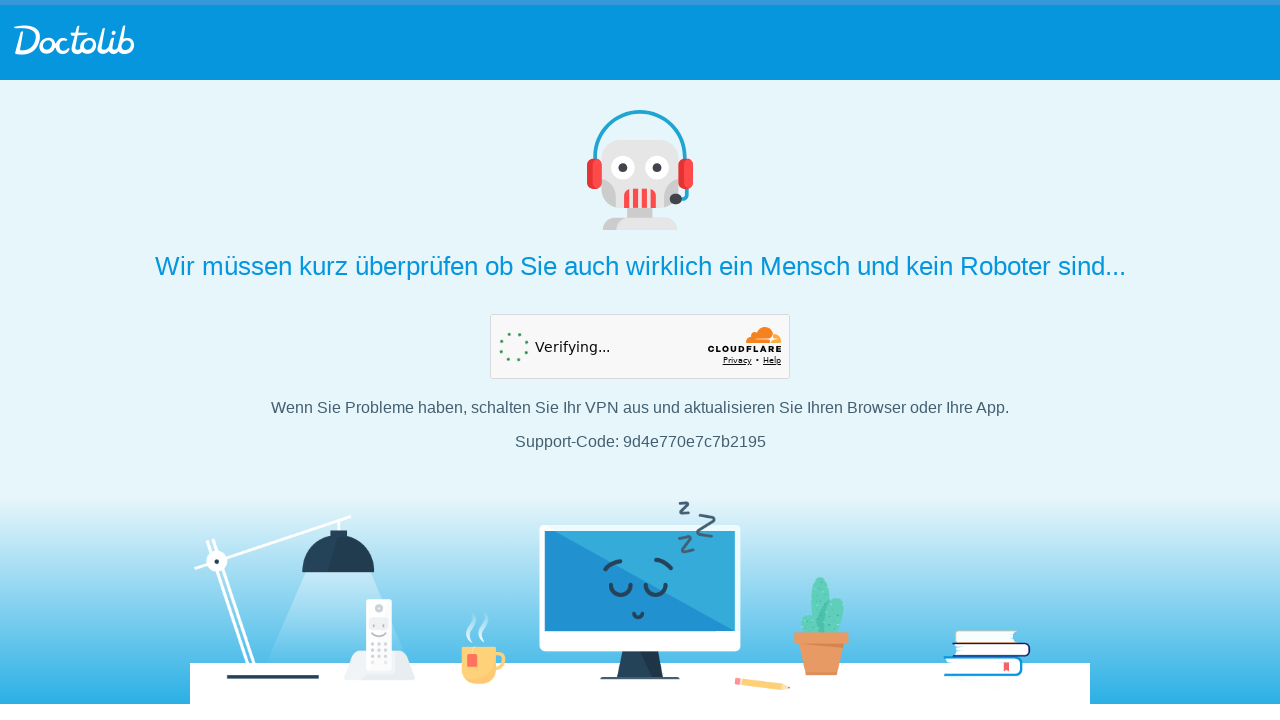

Checked if 'no slots' message is hidden for Messe Berlin/ Halle 21
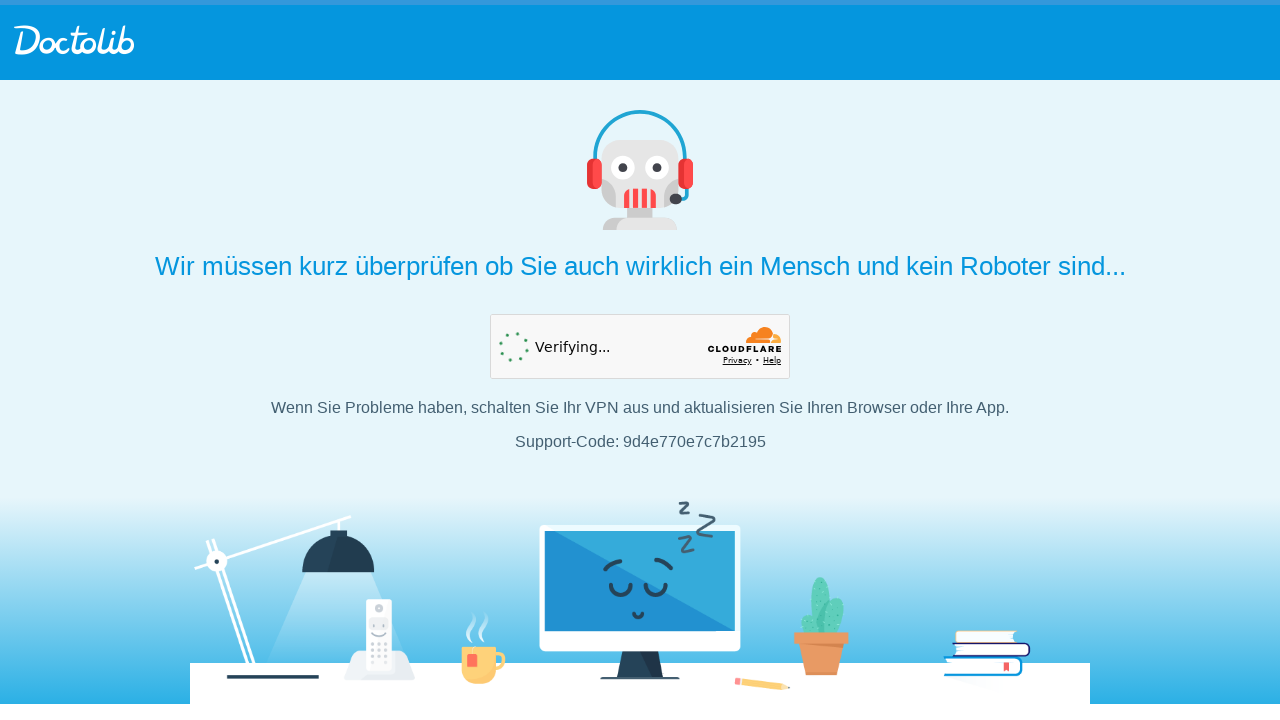

Checked if availability slots are visible for Messe Berlin/ Halle 21
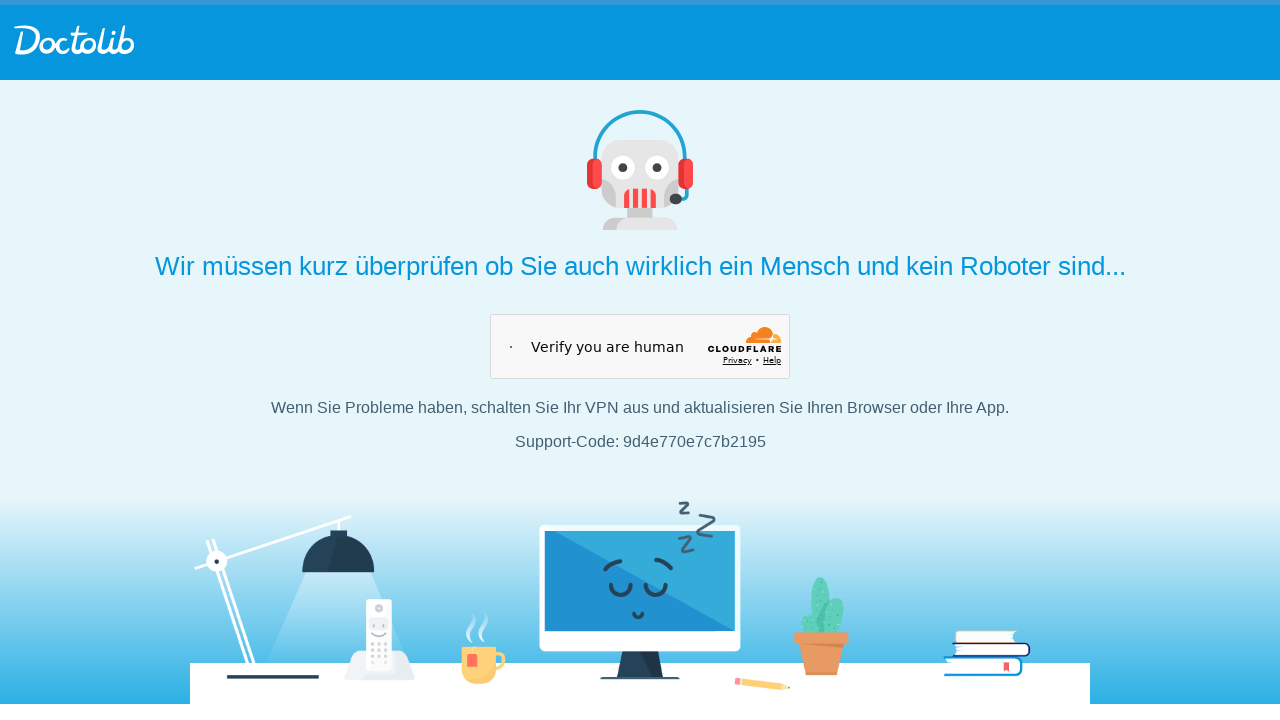

Navigated to Erika-Heß-Eisstadion location at https://www.doctolib.de/institut/berlin/ciz-berlin-berlin?pid=practice-158437
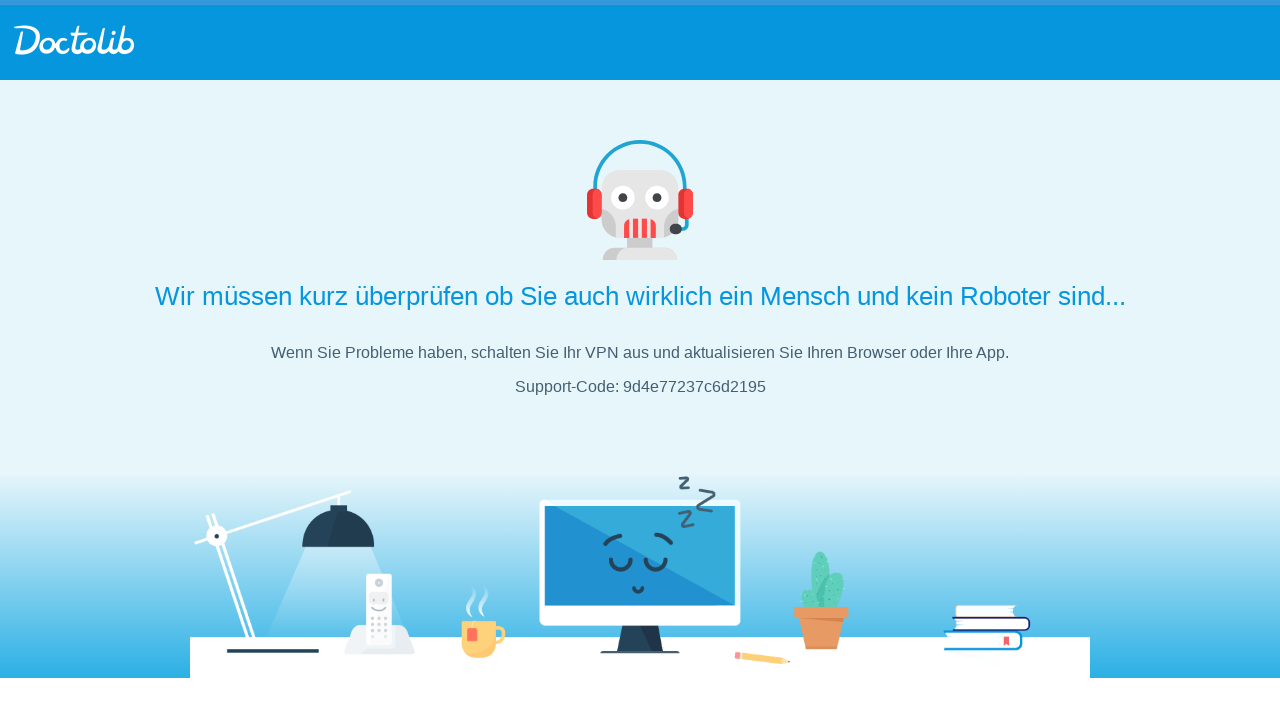

Waited 1000ms for Erika-Heß-Eisstadion page to stabilize
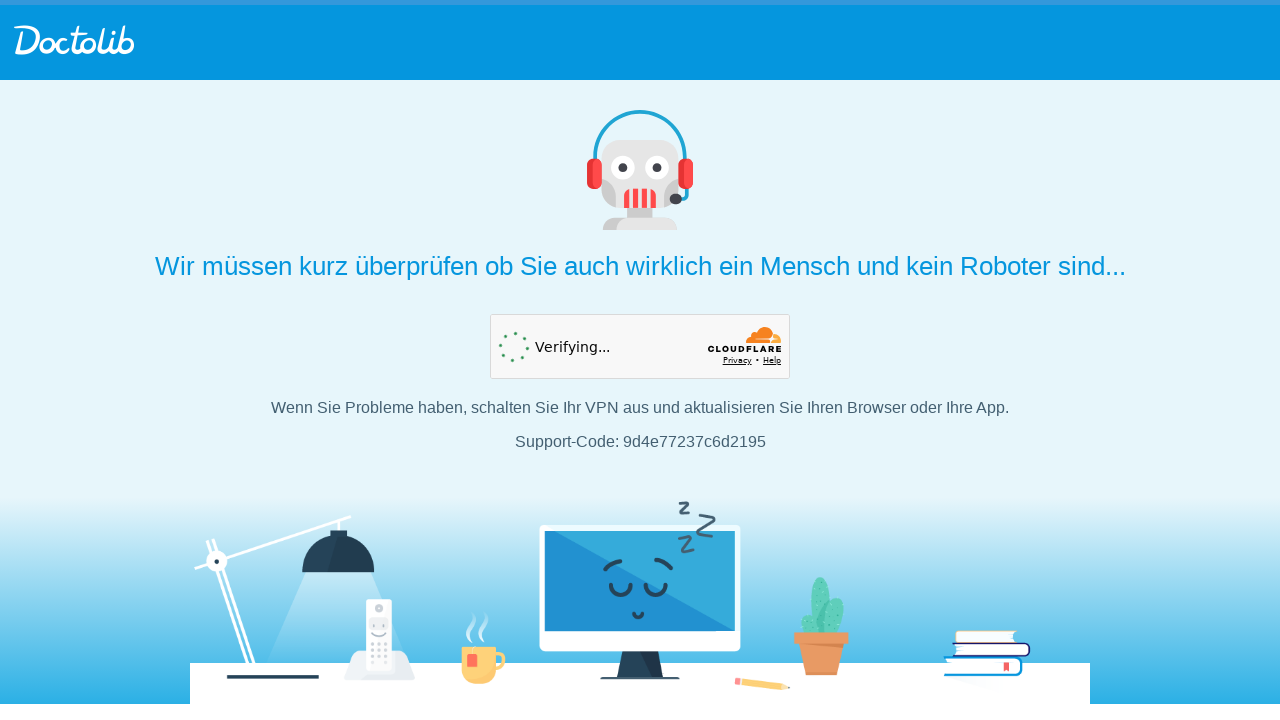

Checked if 'no slots' message is hidden for Erika-Heß-Eisstadion
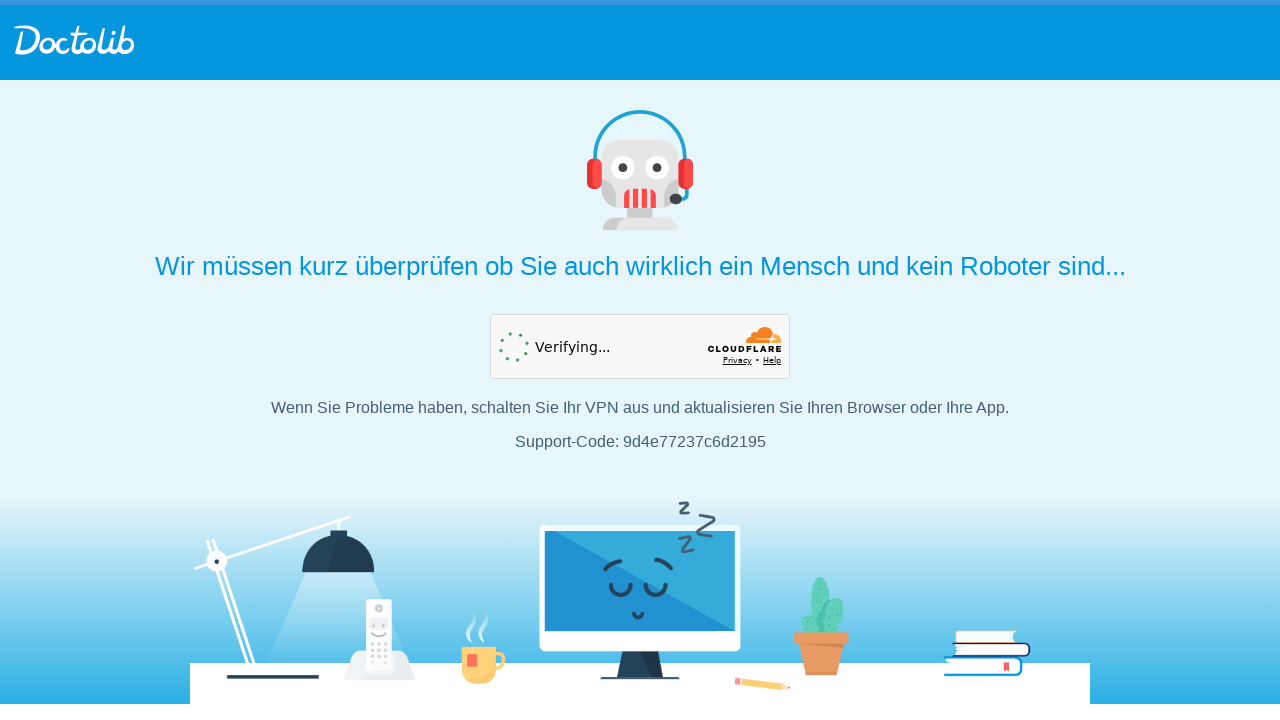

Checked if availability slots are visible for Erika-Heß-Eisstadion
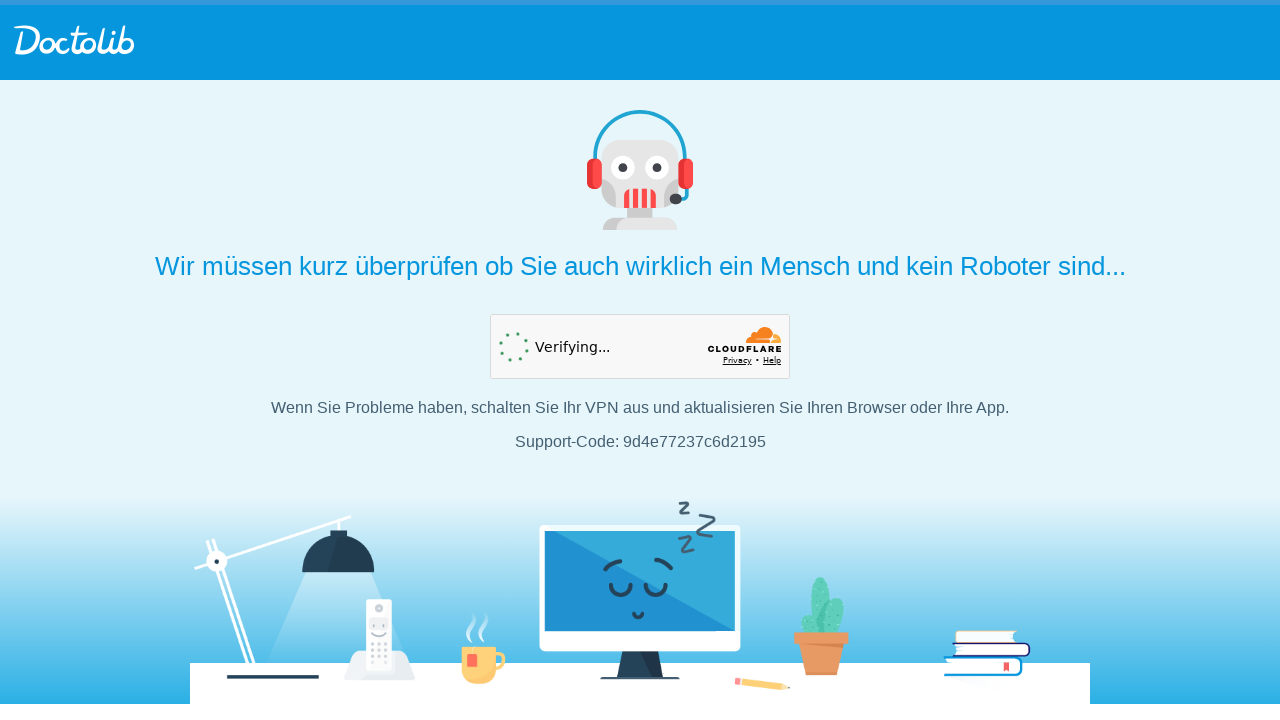

Navigated to Velodrom Berlin location at https://www.doctolib.de/institut/berlin/ciz-berlin-berlin?pid=practice-158435
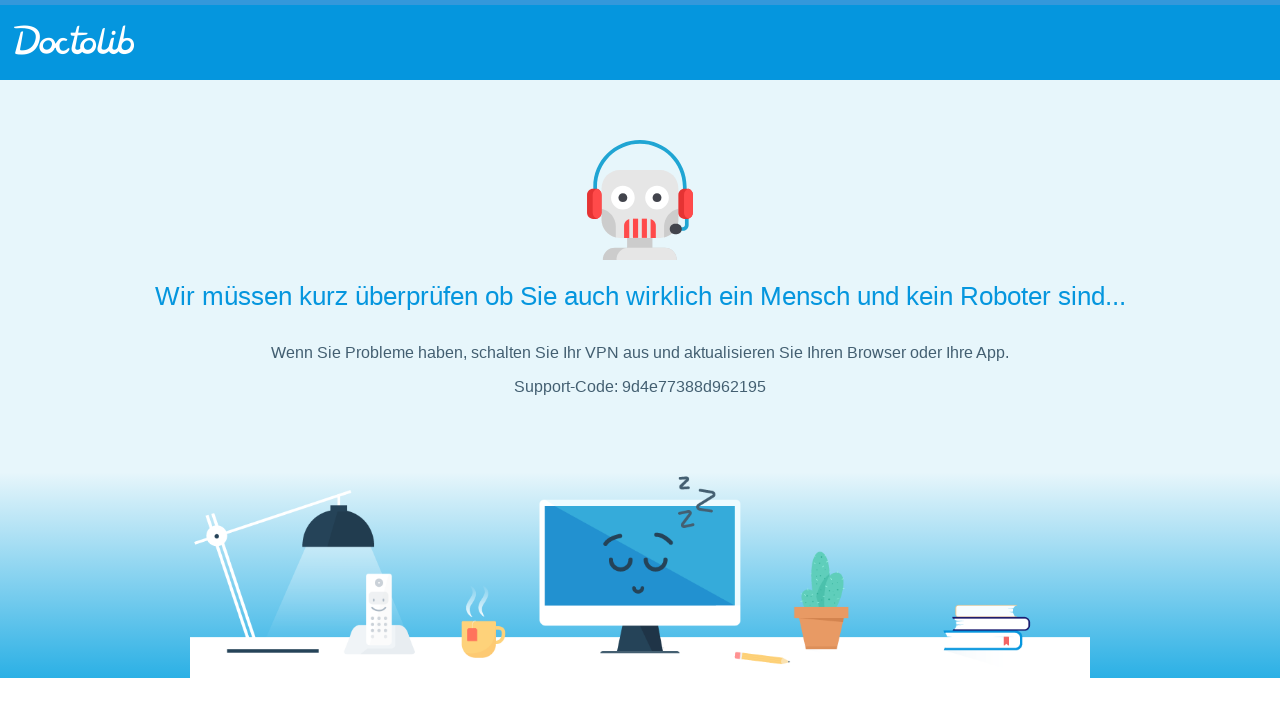

Waited 1000ms for Velodrom Berlin page to stabilize
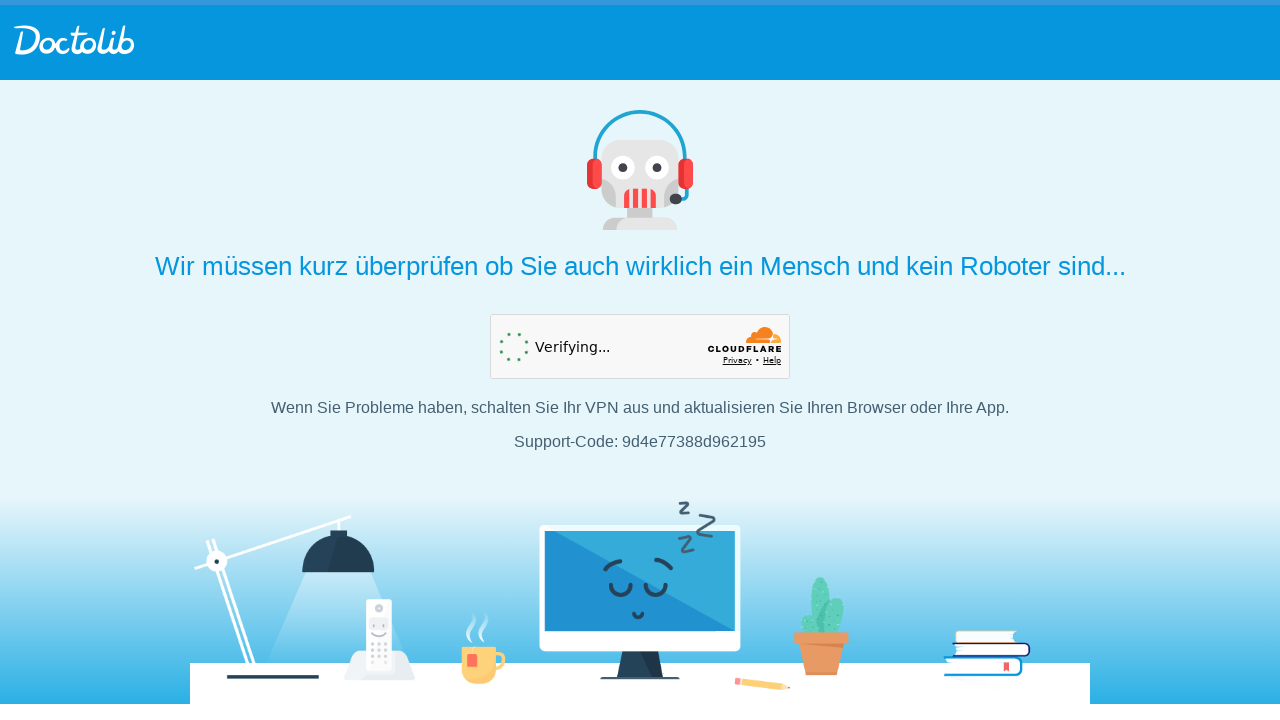

Checked if 'no slots' message is hidden for Velodrom Berlin
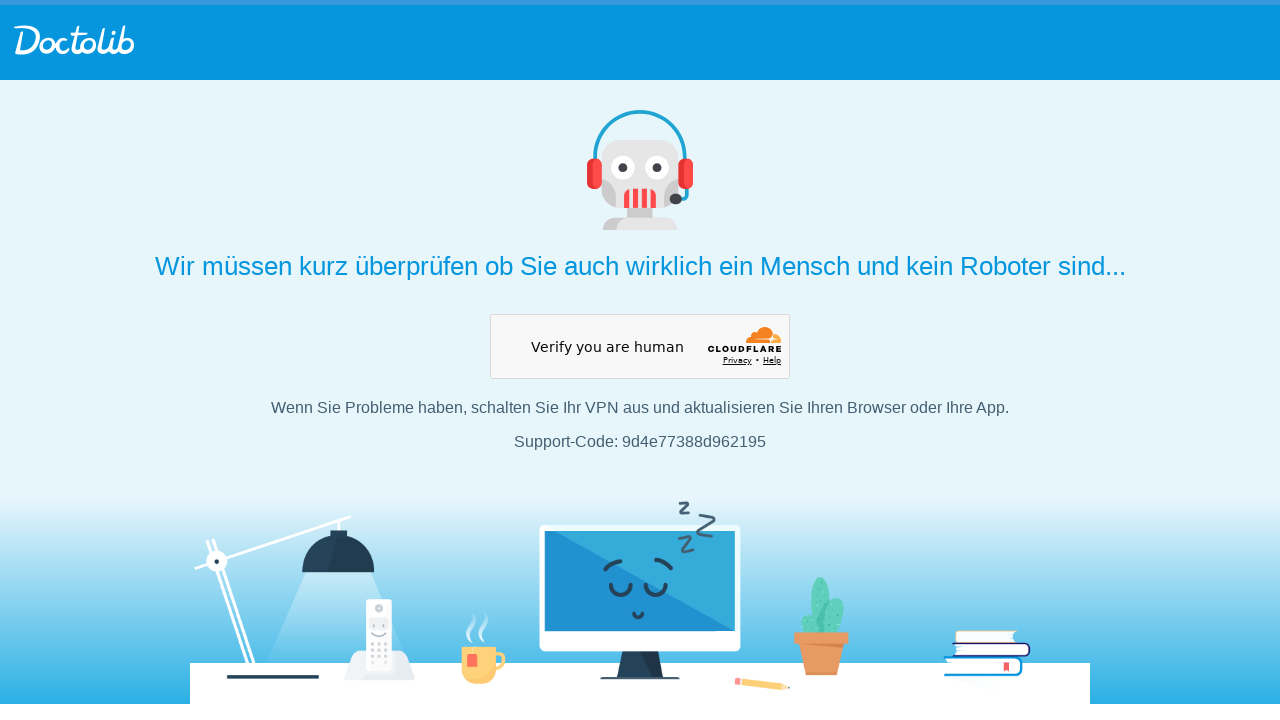

Checked if availability slots are visible for Velodrom Berlin
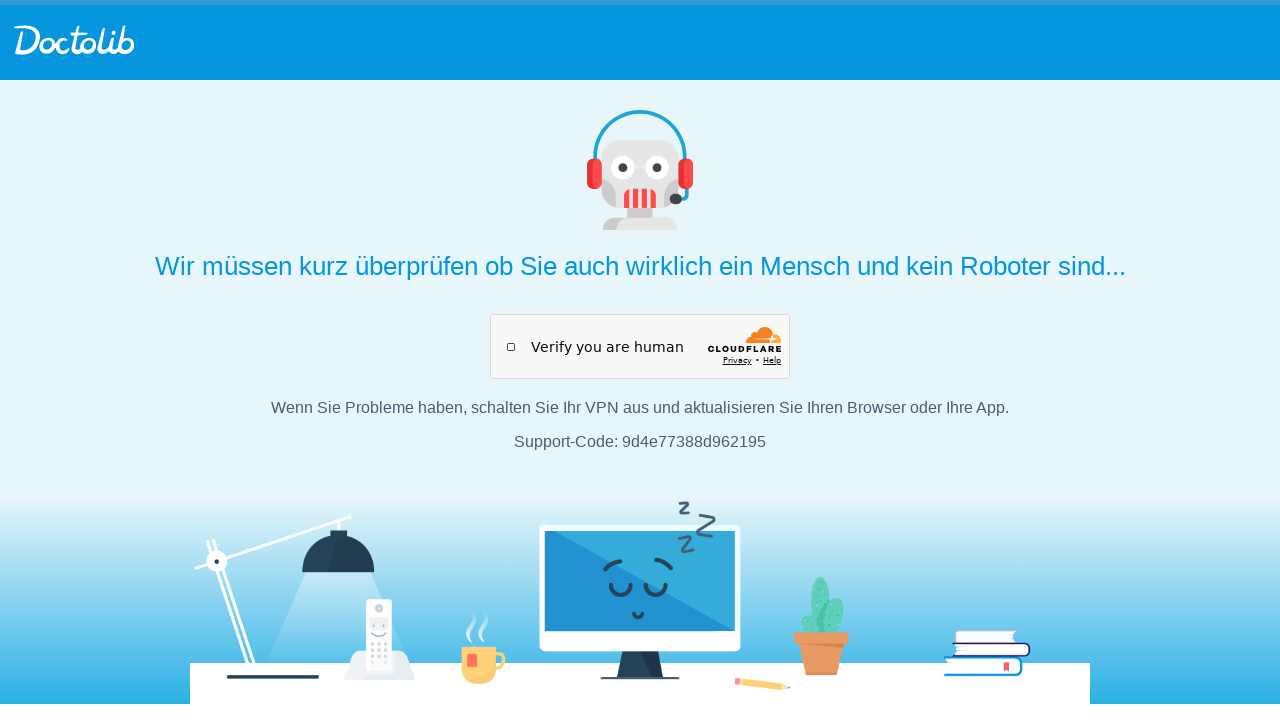

Navigated to Flughafen Tegel location at https://www.doctolib.de/institut/berlin/ciz-berlin-berlin?pid=practice-158436
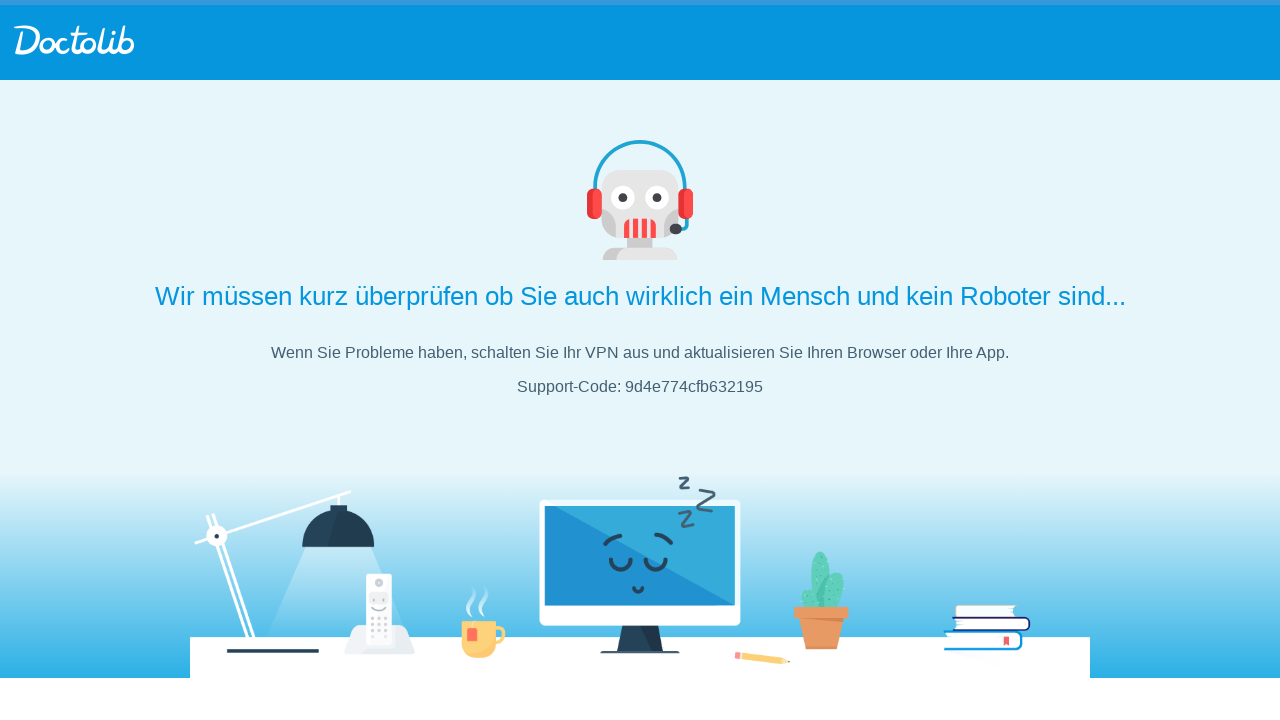

Waited 1000ms for Flughafen Tegel page to stabilize
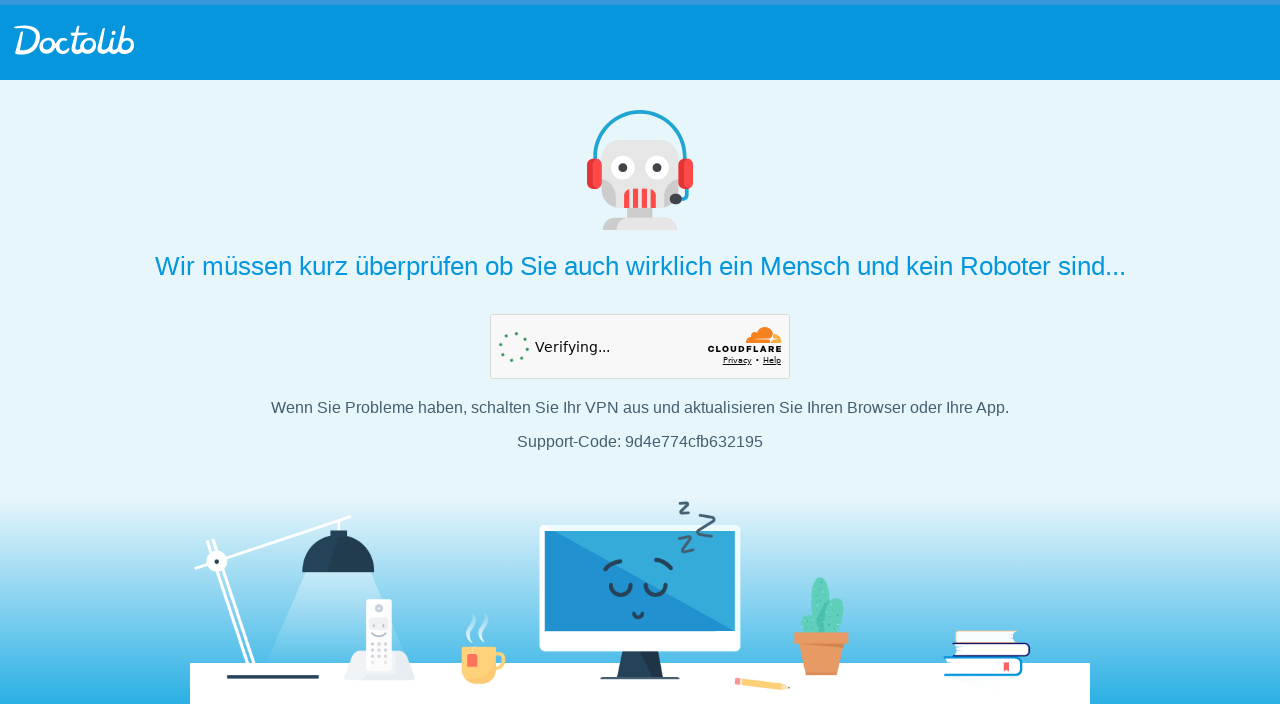

Checked if 'no slots' message is hidden for Flughafen Tegel
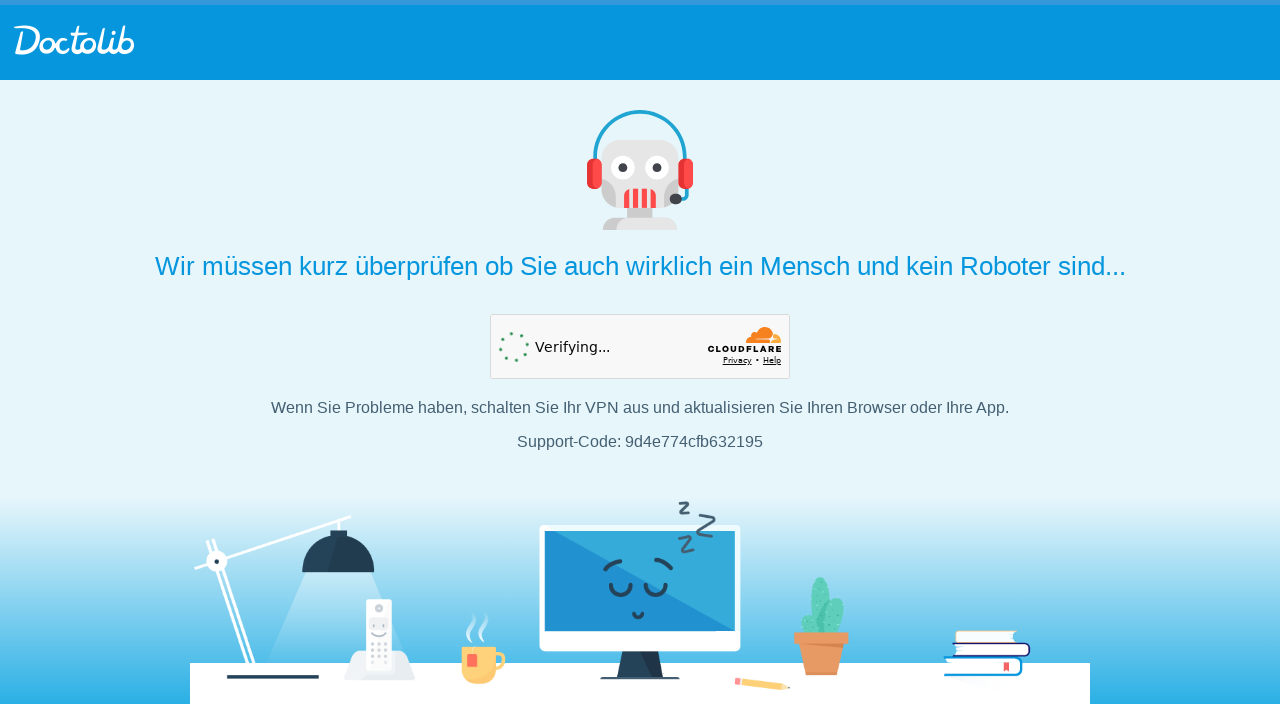

Checked if availability slots are visible for Flughafen Tegel
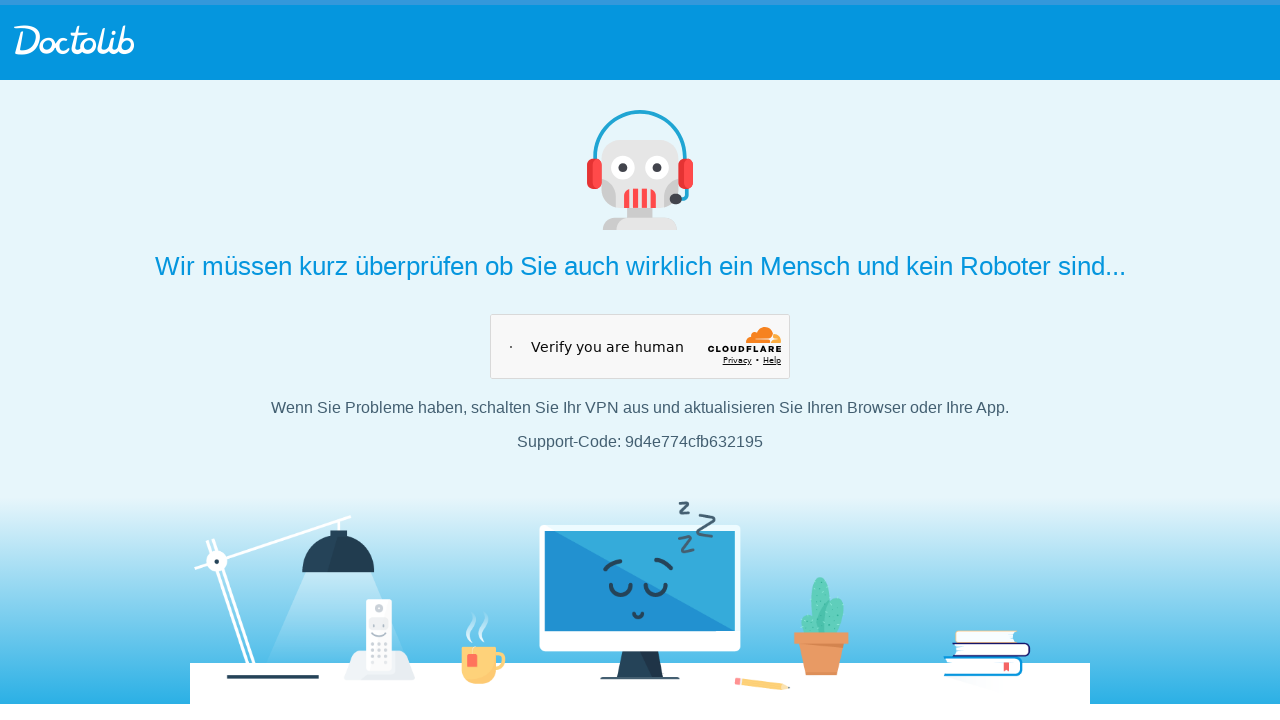

Navigated to Flughafen Tempelhof (Moderna) location at https://www.doctolib.de/institut/berlin/ciz-berlin-berlin?pid=practice-191611
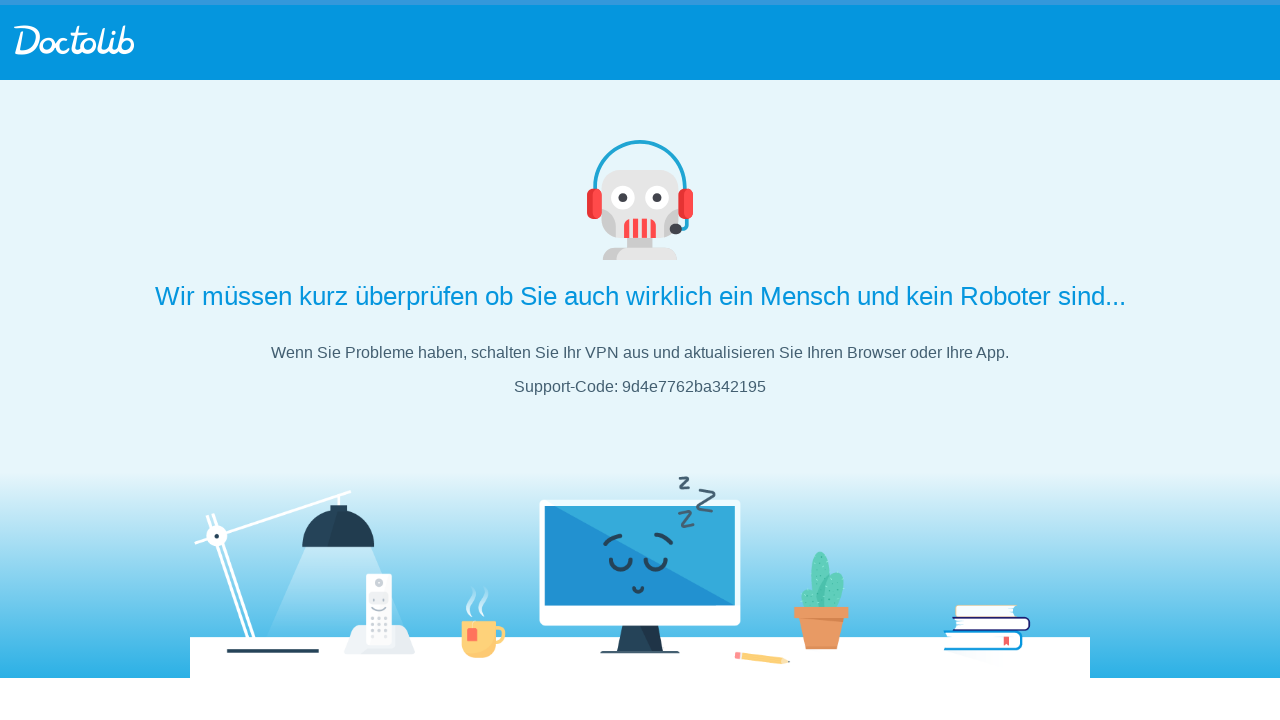

Waited 1000ms for Flughafen Tempelhof (Moderna) page to stabilize
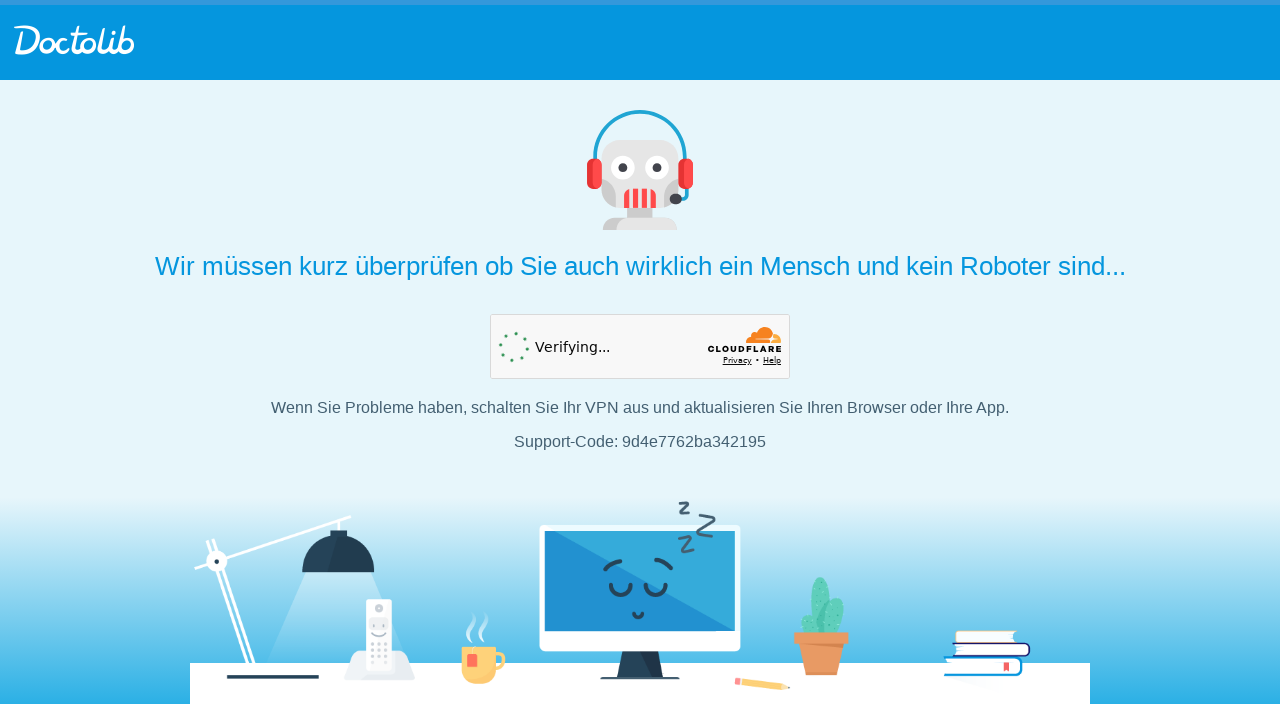

Checked if 'no slots' message is hidden for Flughafen Tempelhof (Moderna)
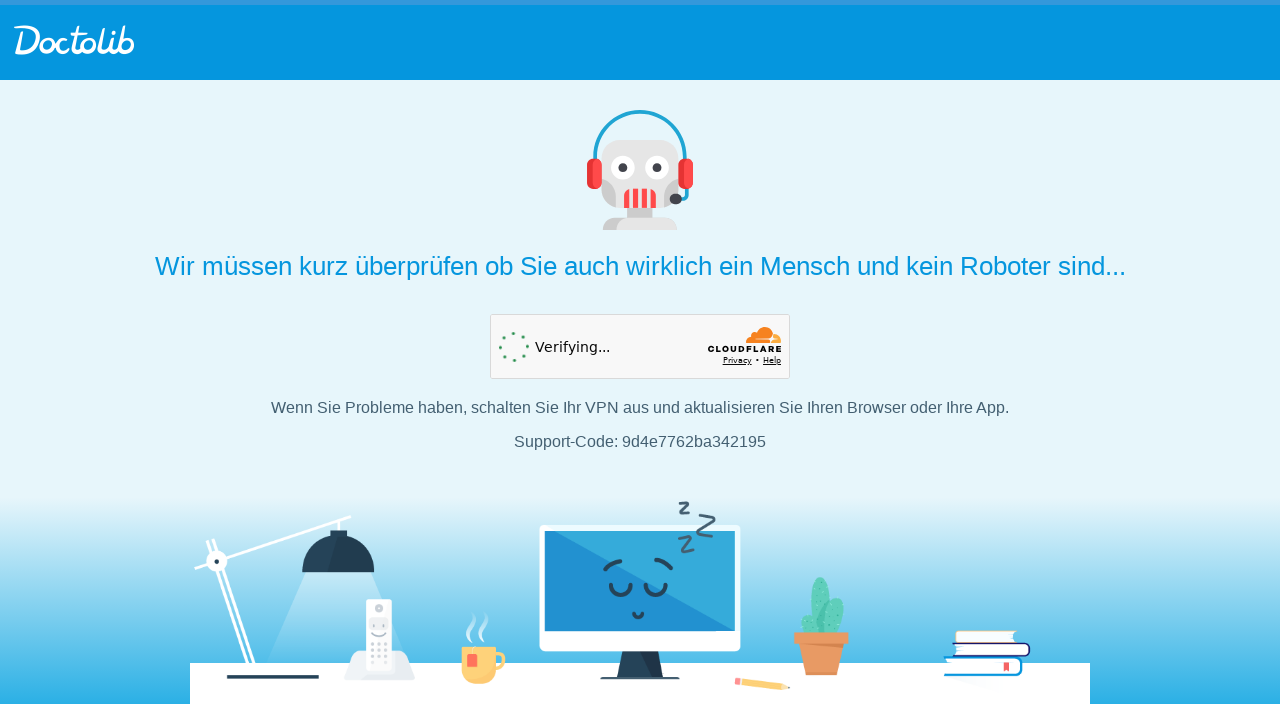

Checked if availability slots are visible for Flughafen Tempelhof (Moderna)
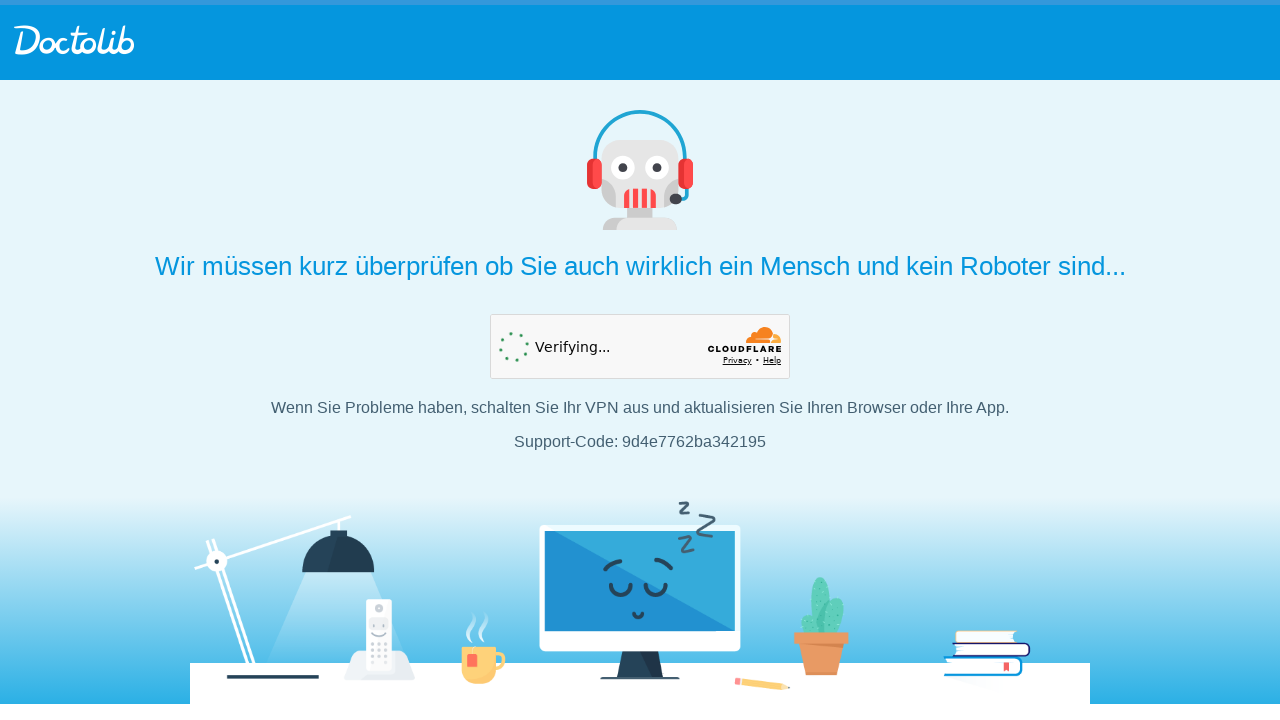

Navigated to Flughafen Tegel (Moderna) location at https://www.doctolib.de/institut/berlin/ciz-berlin-berlin?pid=practice-191612
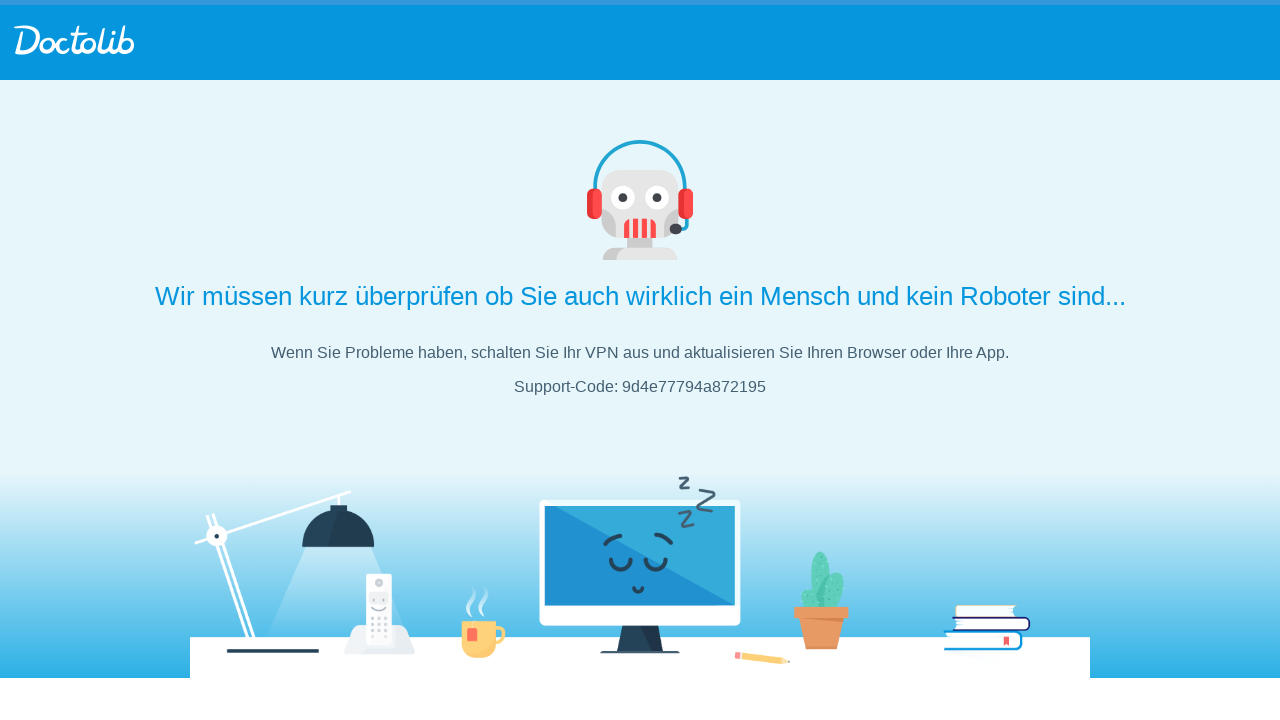

Waited 1000ms for Flughafen Tegel (Moderna) page to stabilize
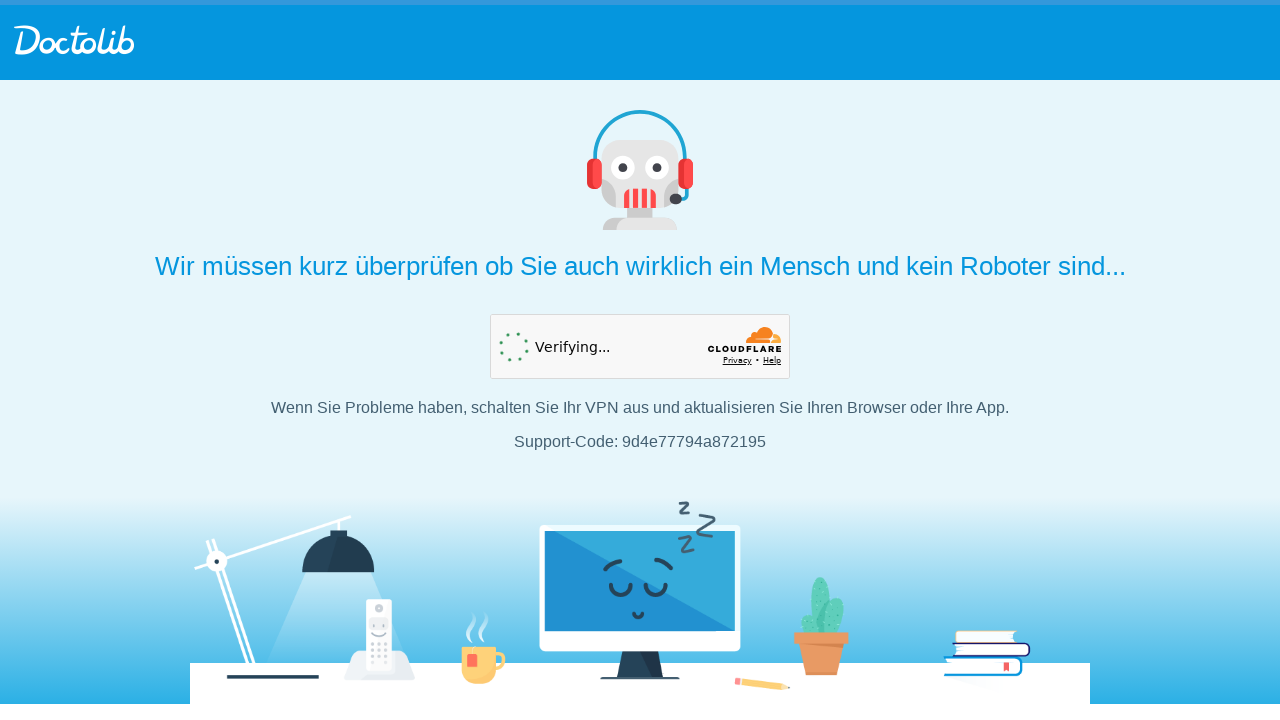

Checked if 'no slots' message is hidden for Flughafen Tegel (Moderna)
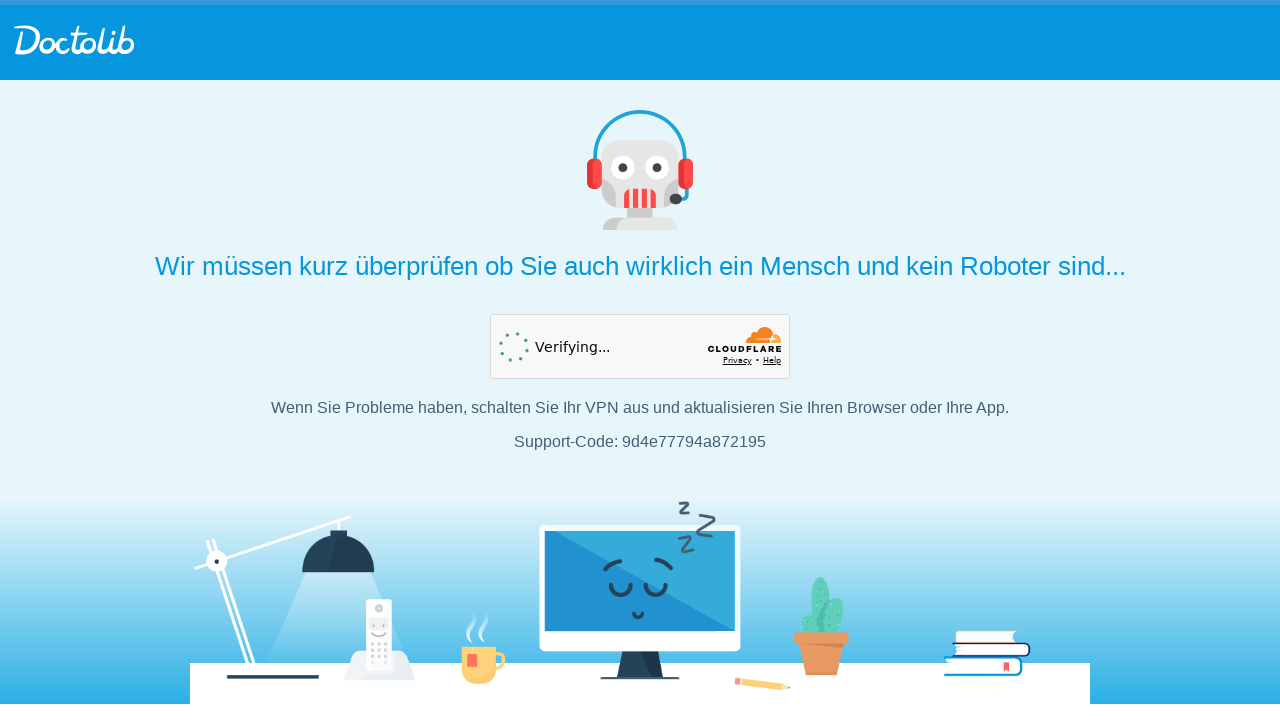

Checked if availability slots are visible for Flughafen Tegel (Moderna)
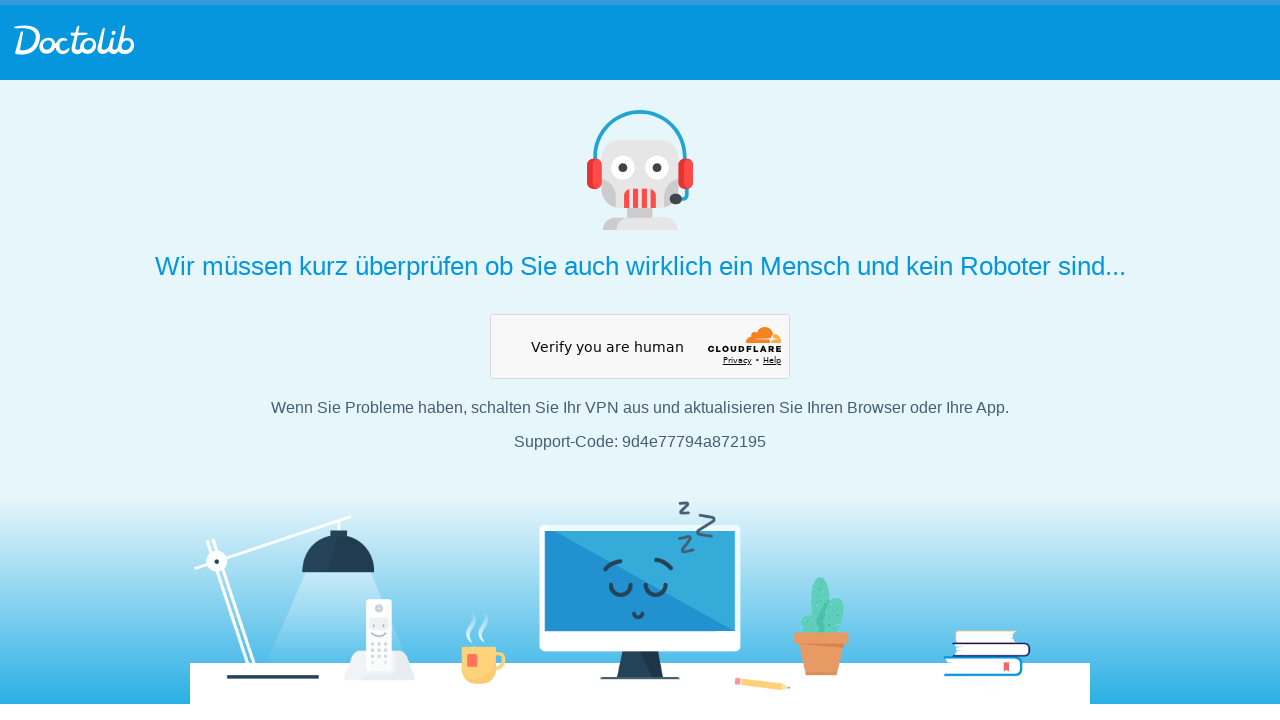

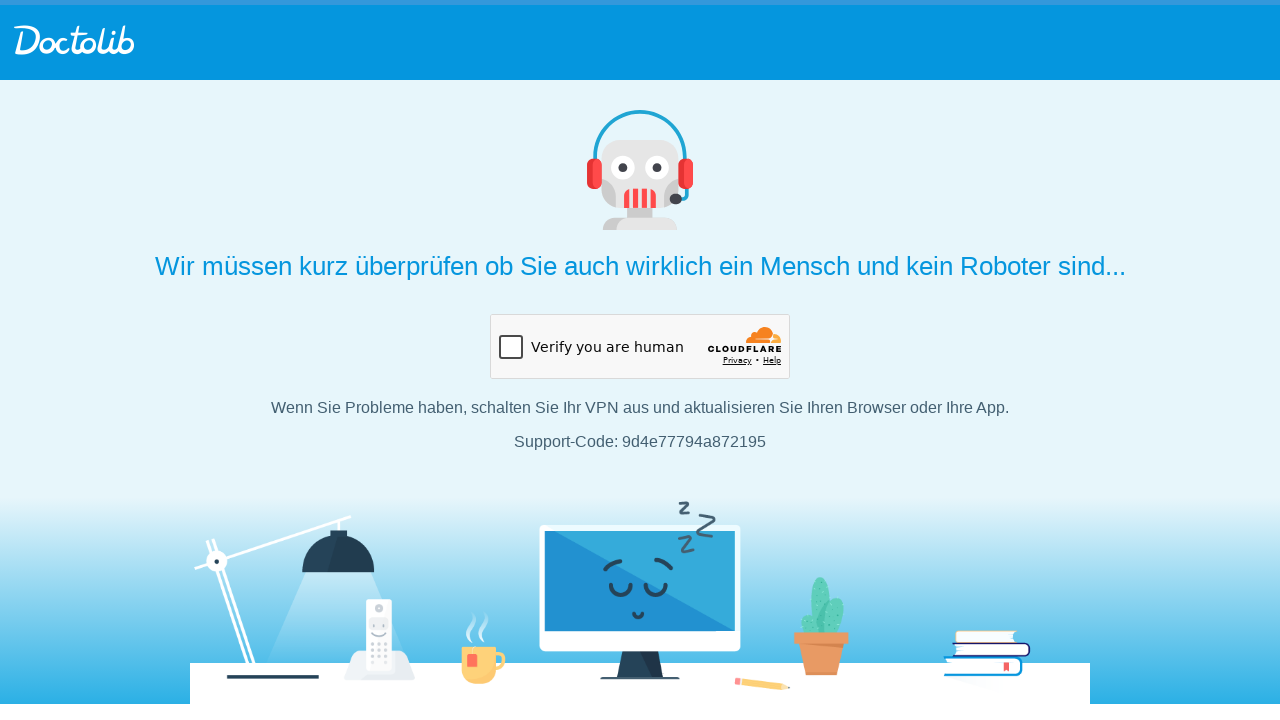